Tests checkbox selection, radio button selection, and element visibility toggling on an automation practice page by selecting a specific checkbox, clicking a radio button, and hiding a text element.

Starting URL: https://rahulshettyacademy.com/AutomationPractice/

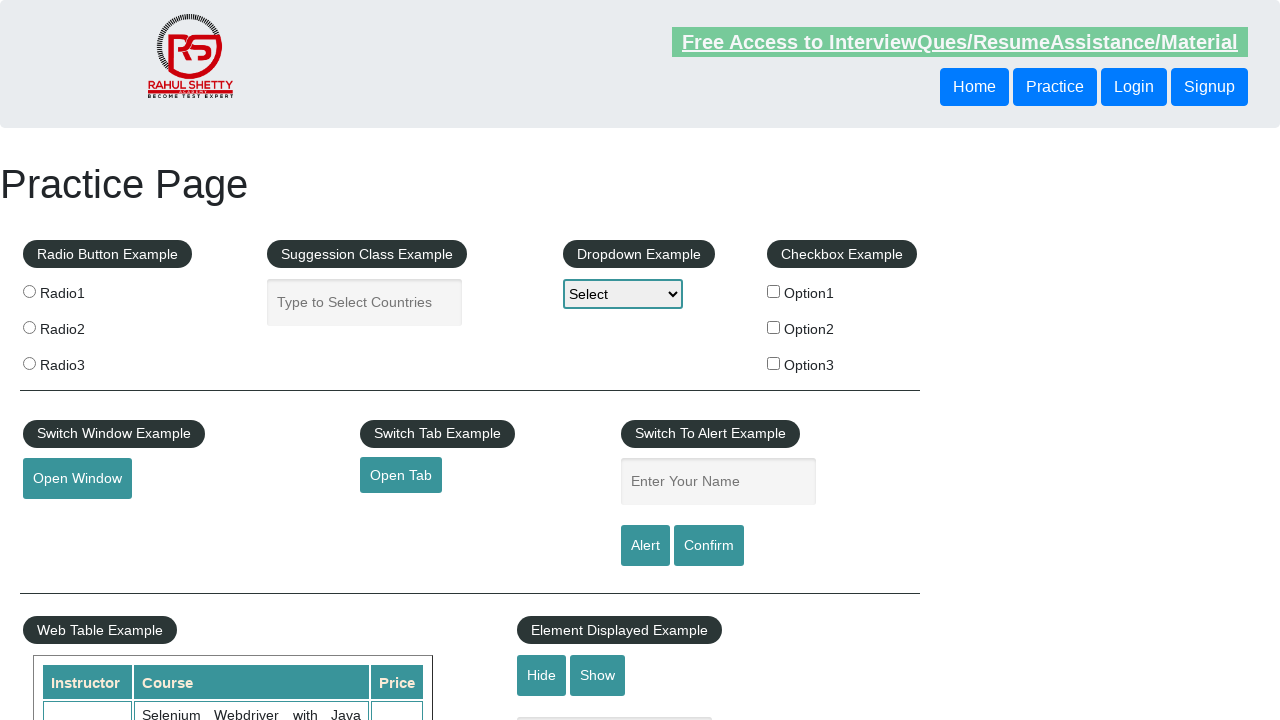

Clicked checkbox with value 'option2' at (774, 327) on input[type='checkbox'][value='option2']
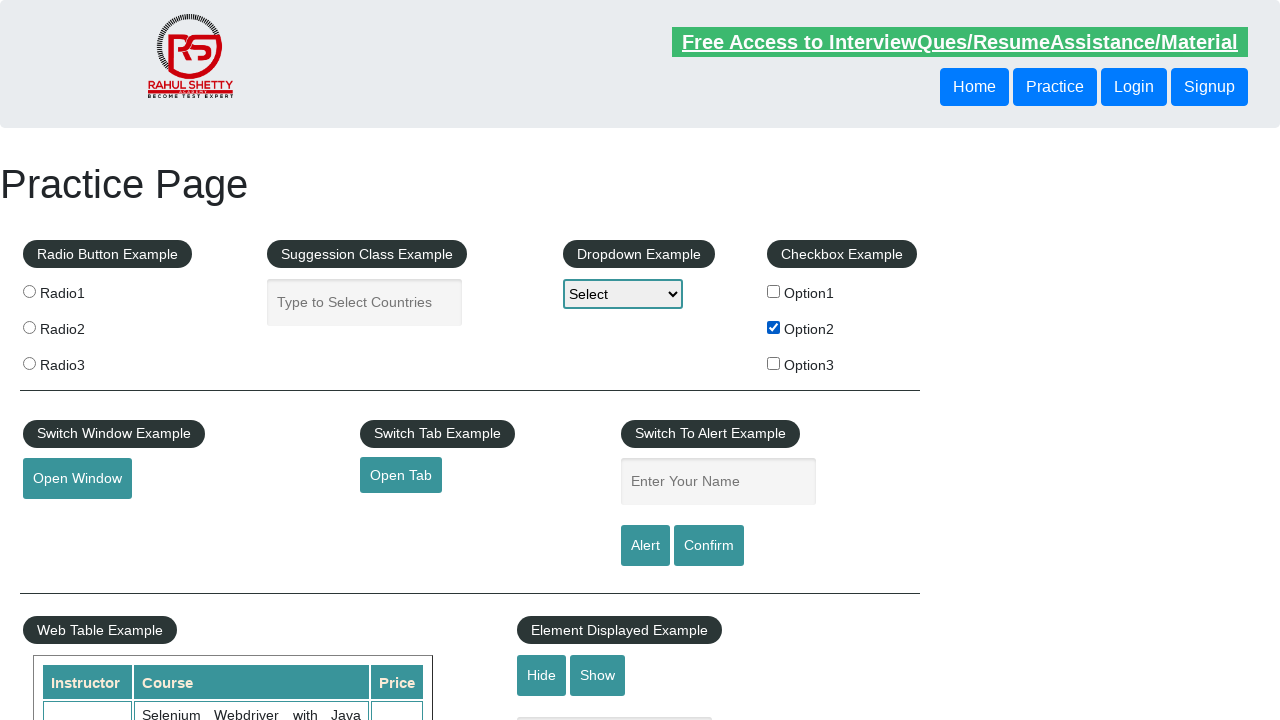

Verified that checkbox 'option2' is selected
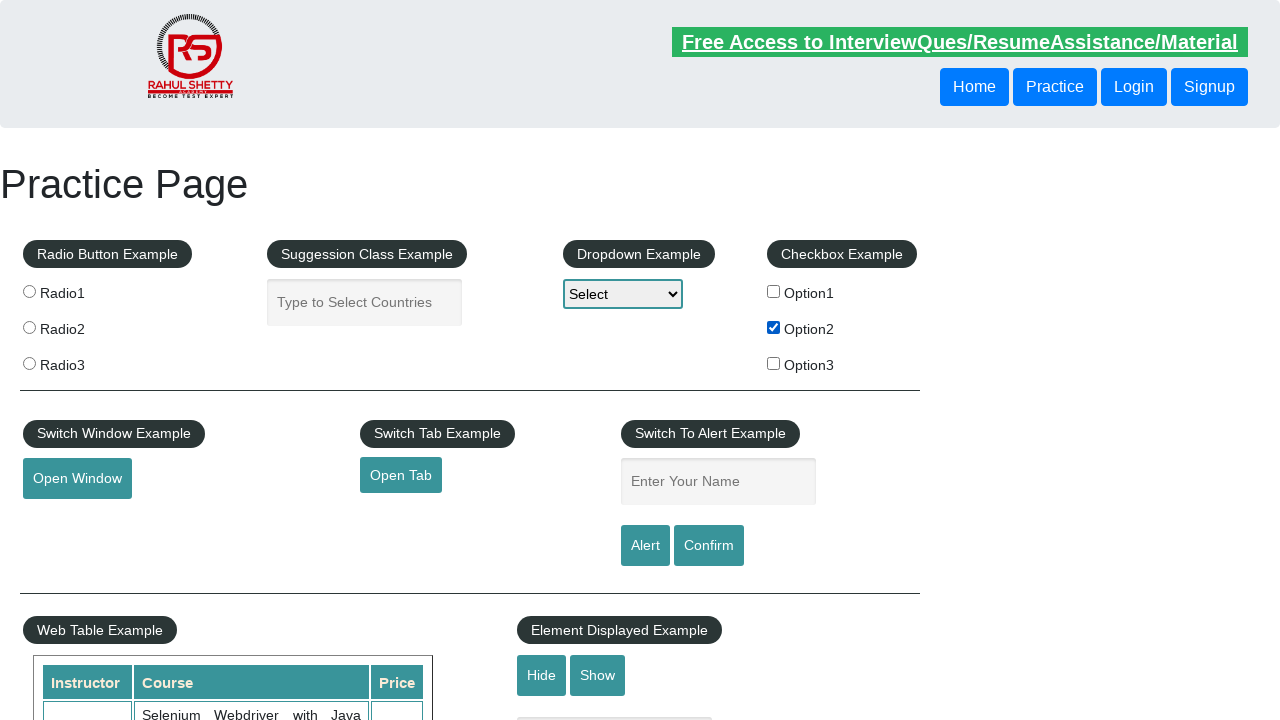

Located radio button elements with name 'radioButton'
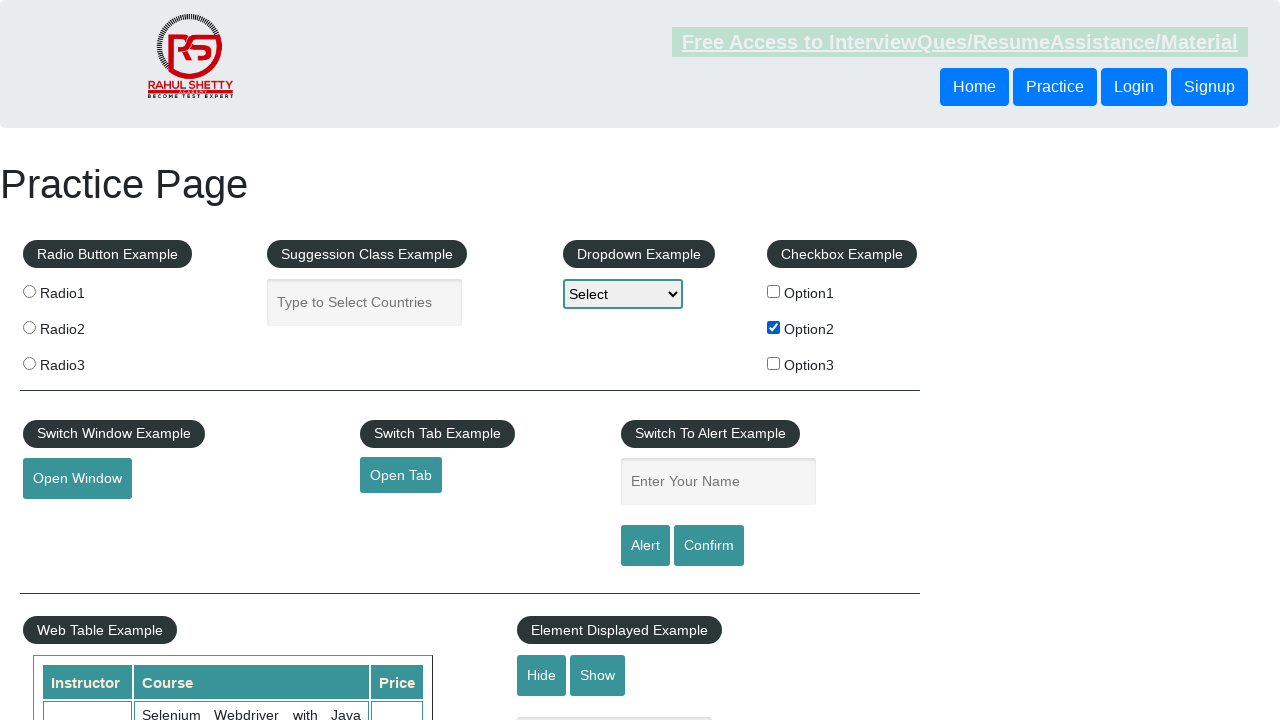

Clicked the third radio button (index 2) at (29, 363) on input[name='radioButton'] >> nth=2
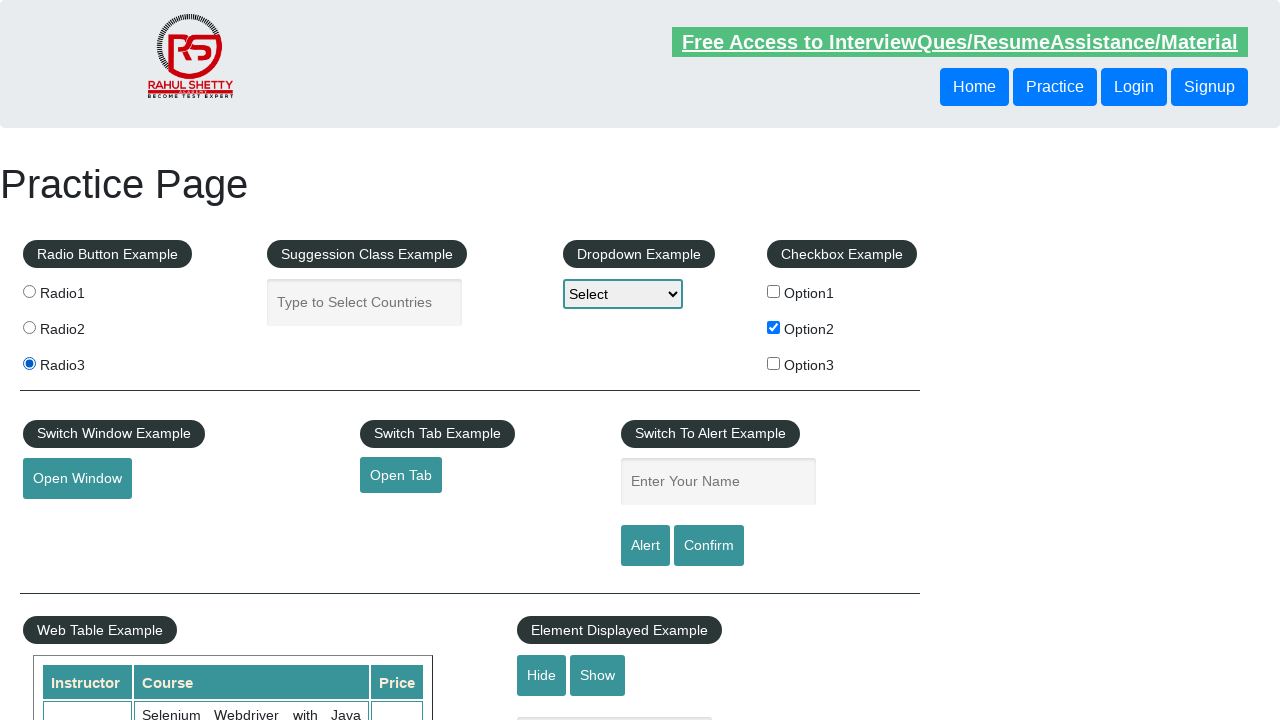

Verified that the third radio button is selected
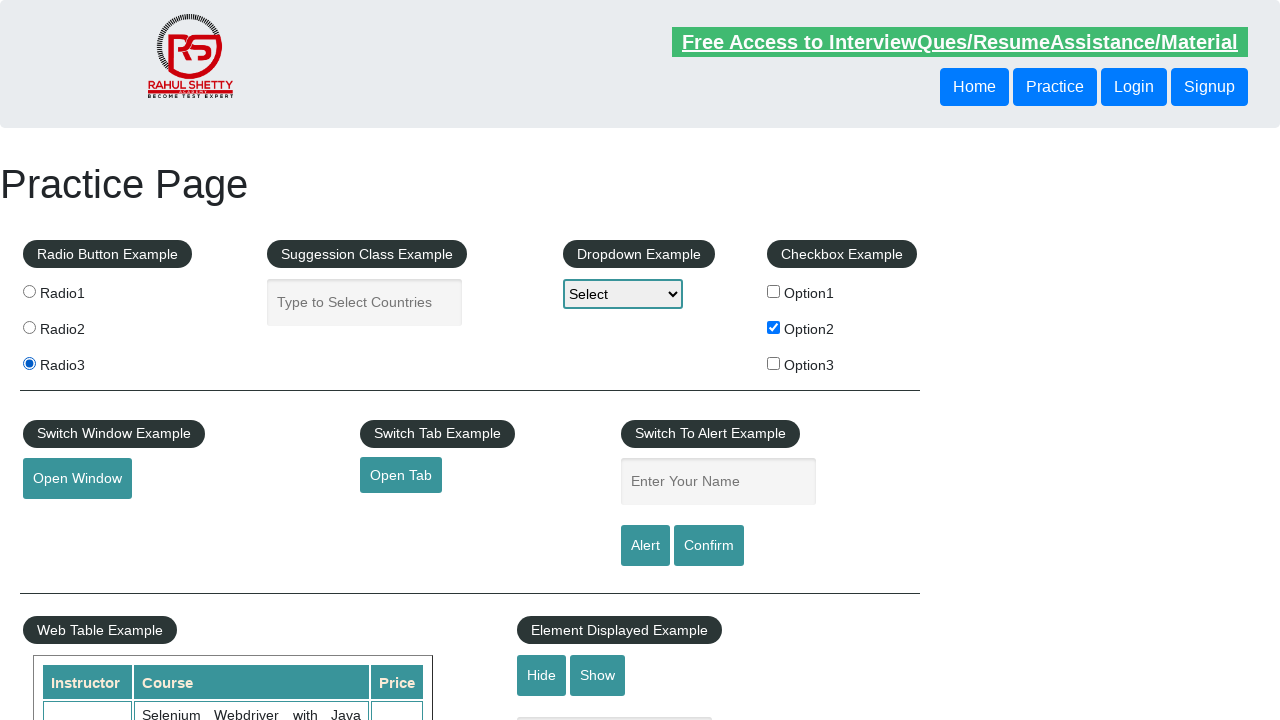

Verified that the text element is initially displayed
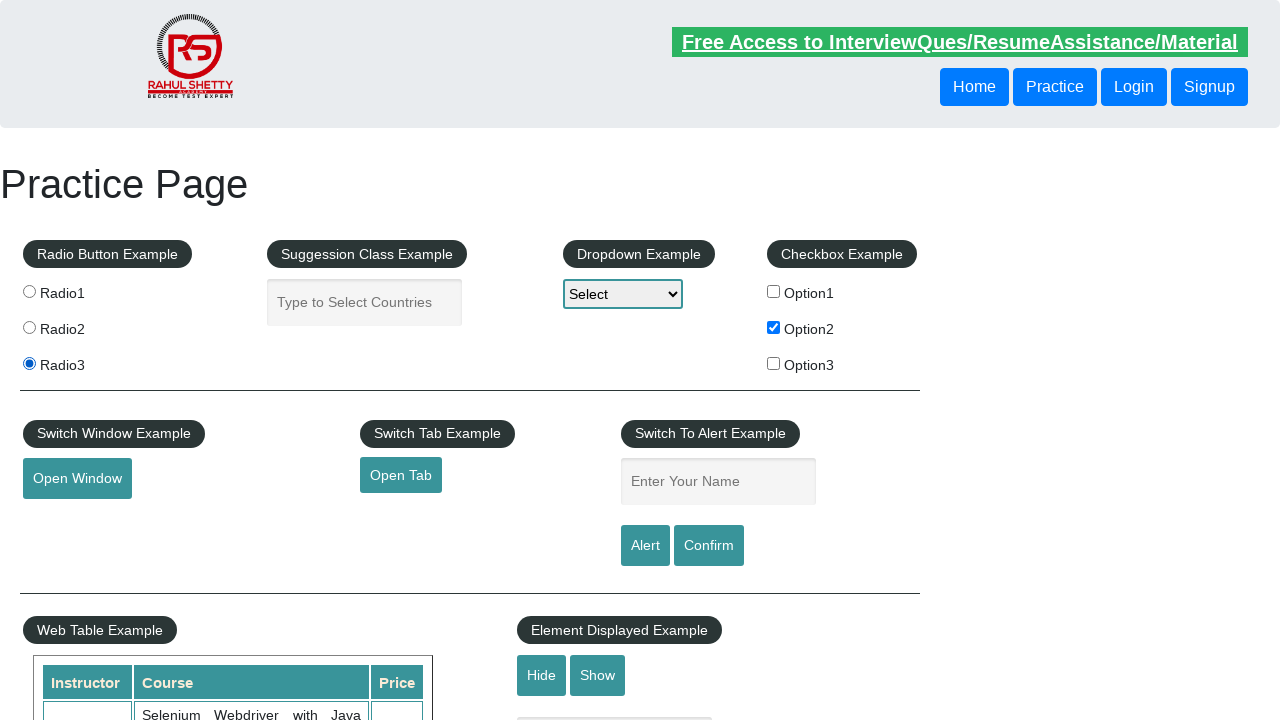

Clicked the hide button to hide text element at (542, 675) on #hide-textbox
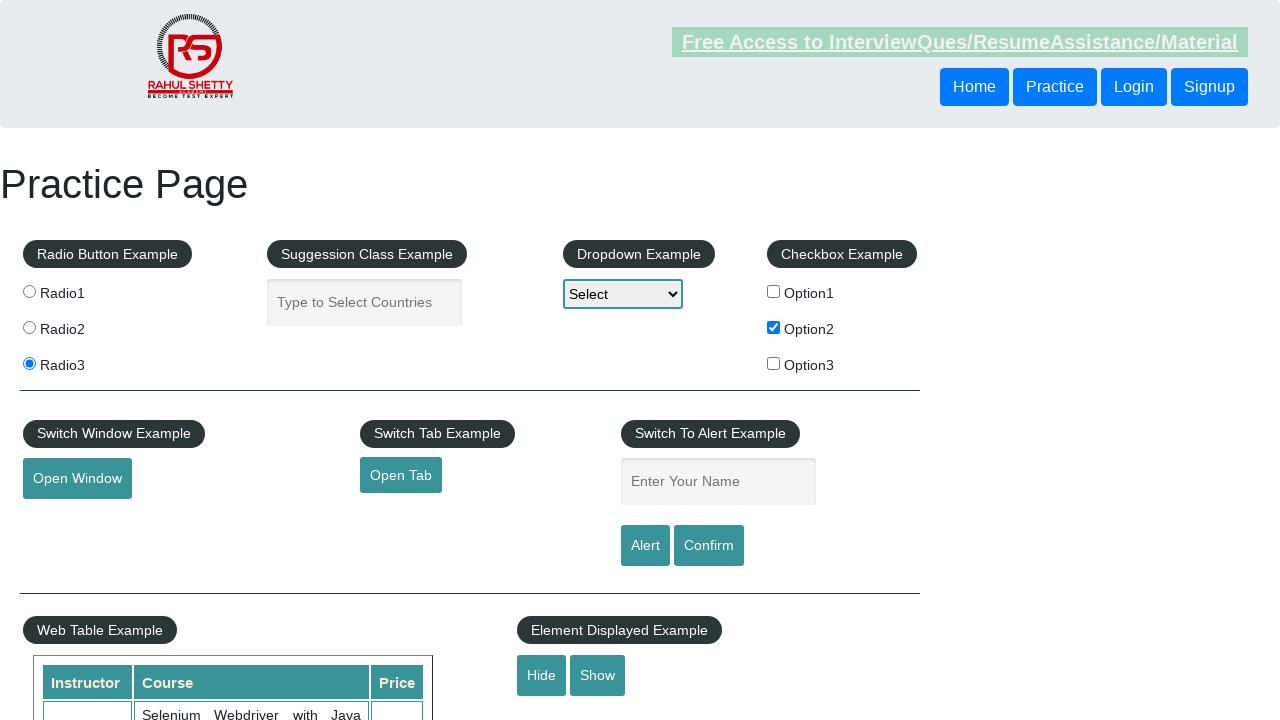

Waited for text element to be hidden
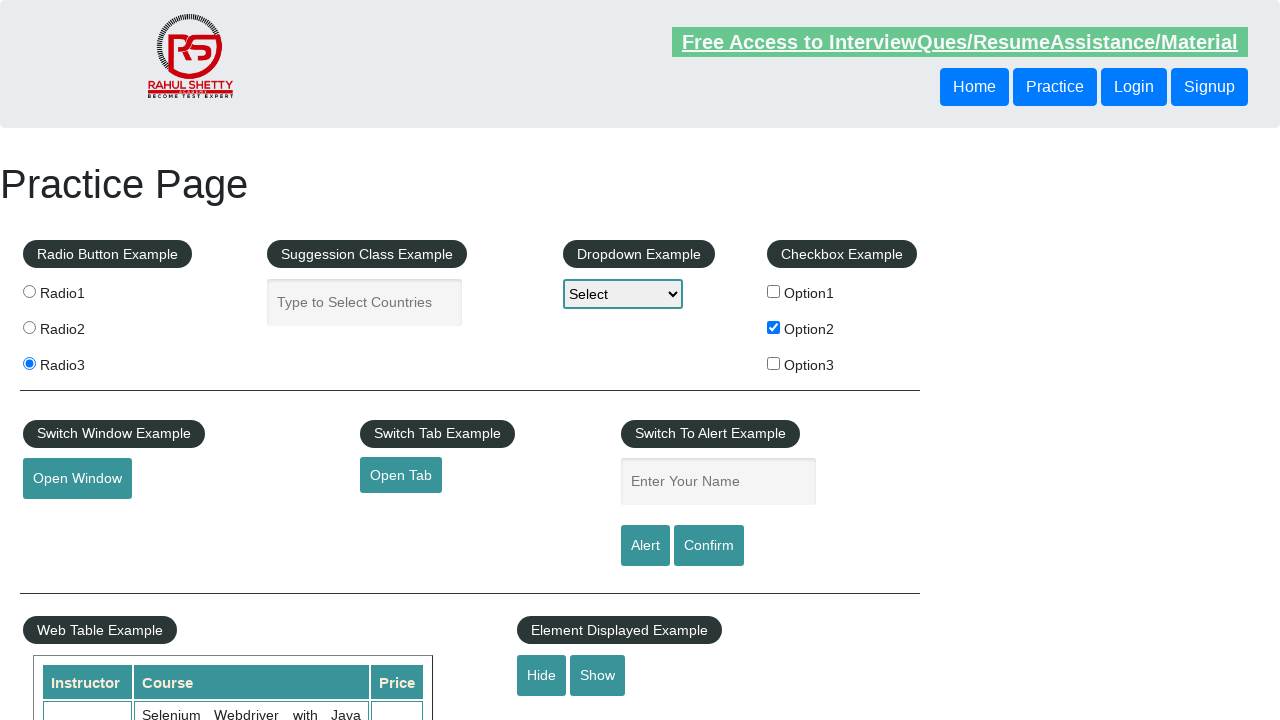

Verified that the text element is now hidden
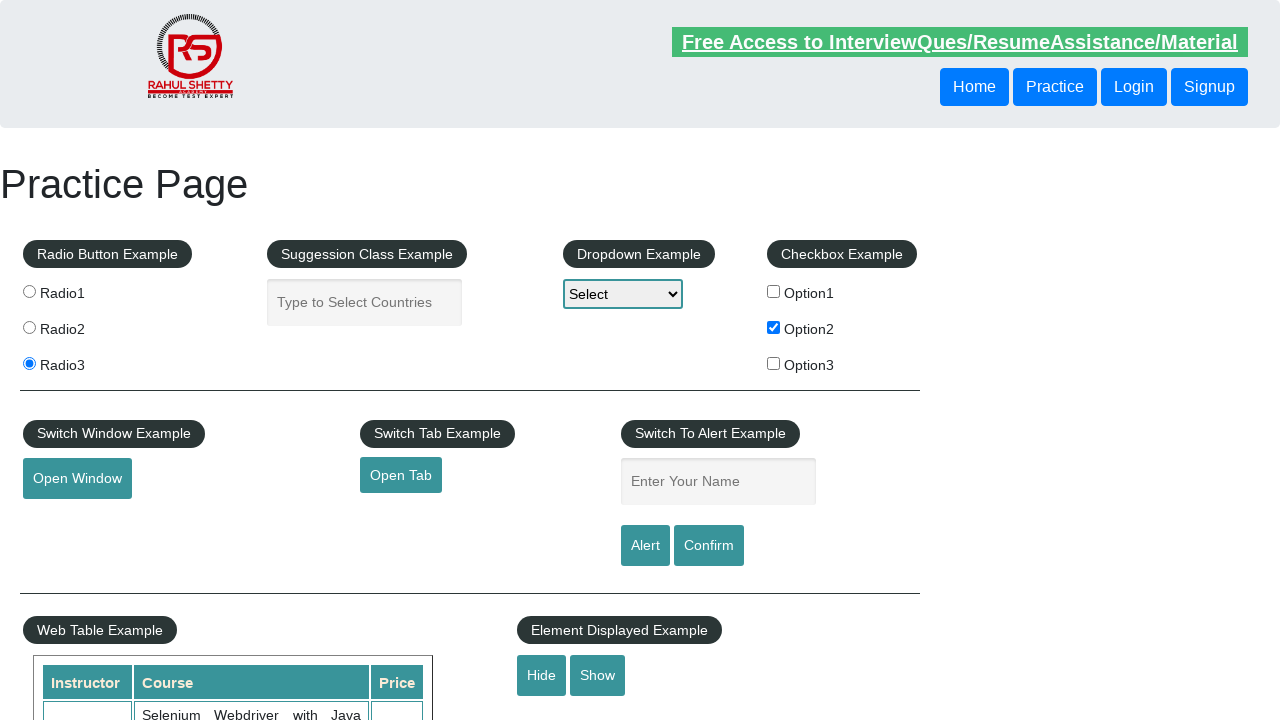

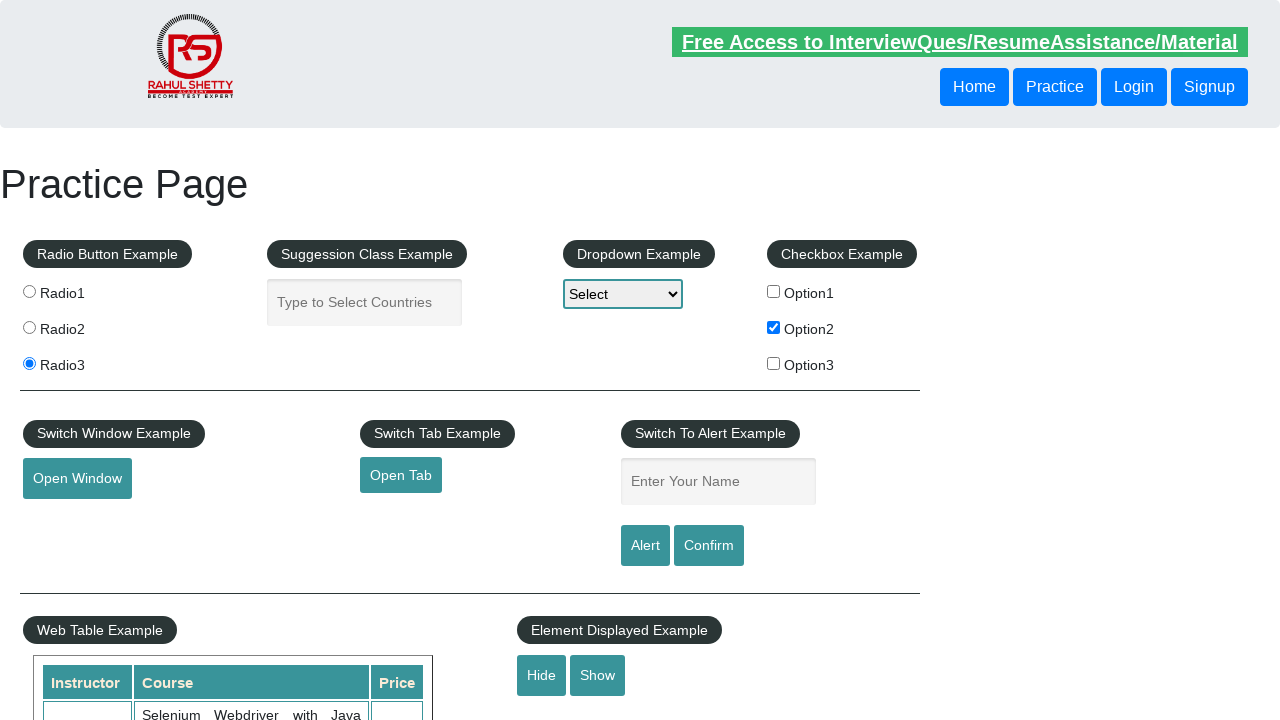